Tests dropdown selection functionality on a registration form by selecting skills and country options

Starting URL: https://demo.automationtesting.in/Register.html

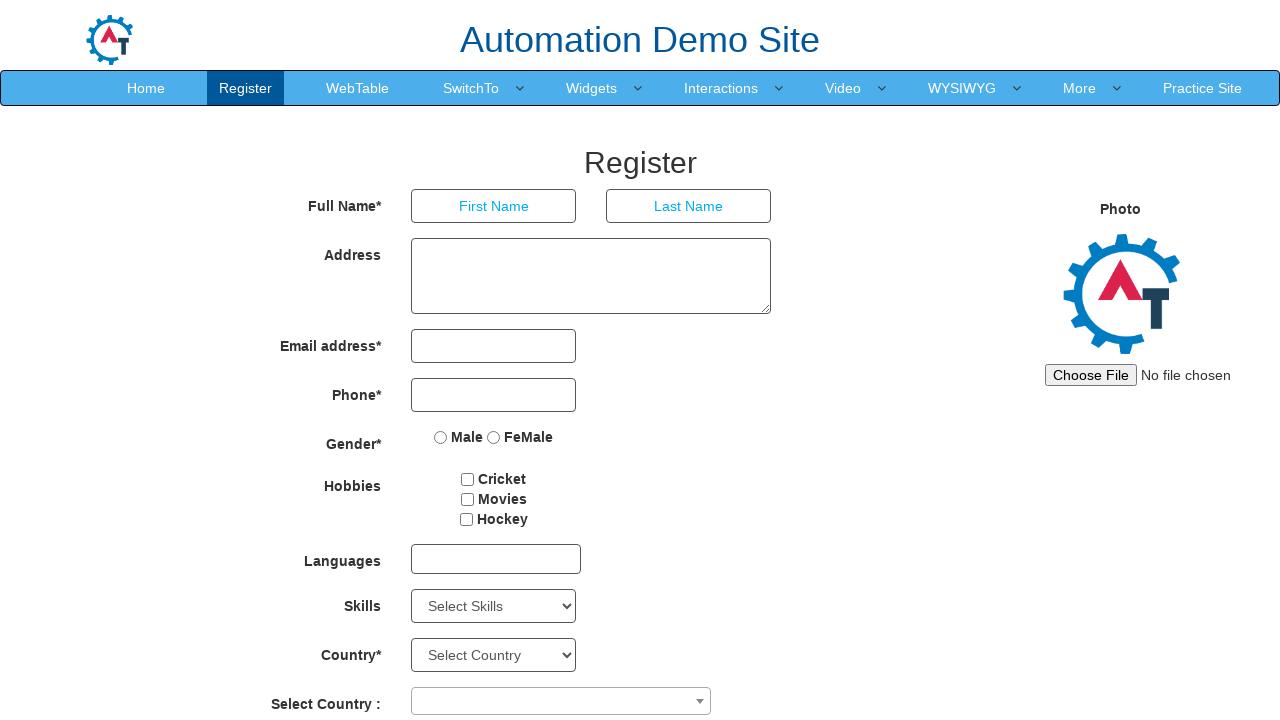

Located Skills dropdown element
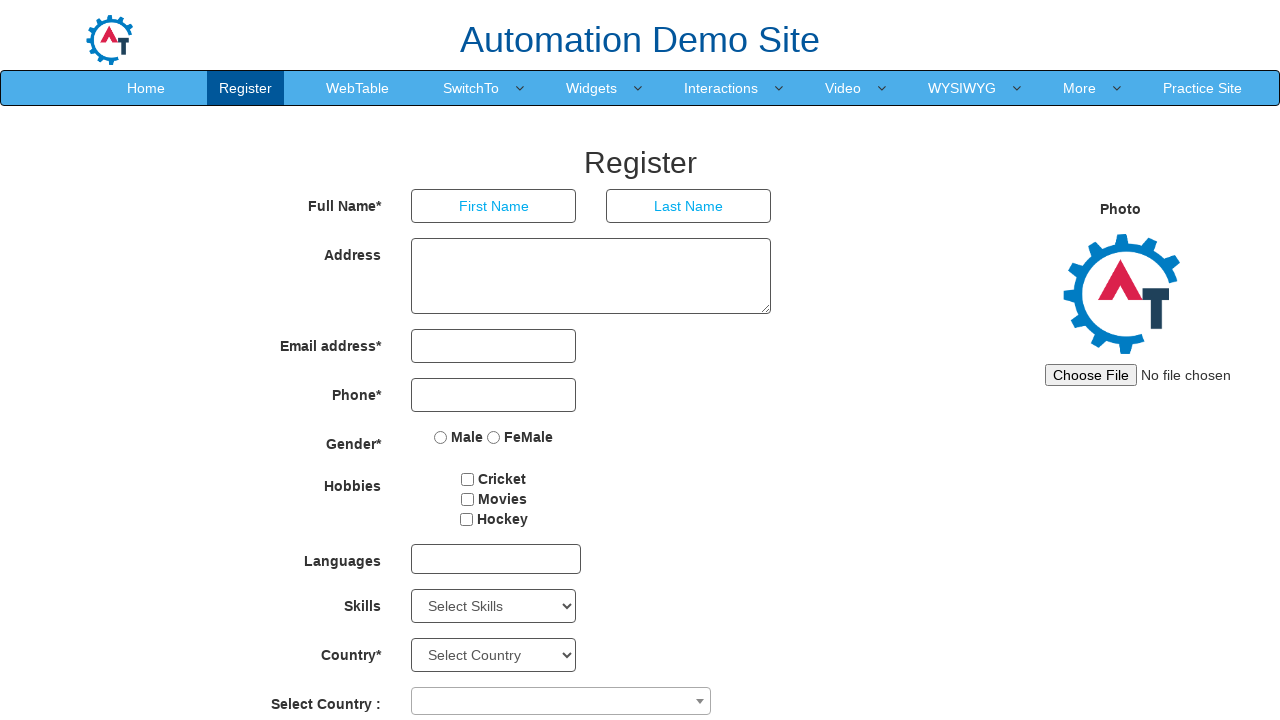

Selected 'Adobe InDesign' from Skills dropdown on select#Skills
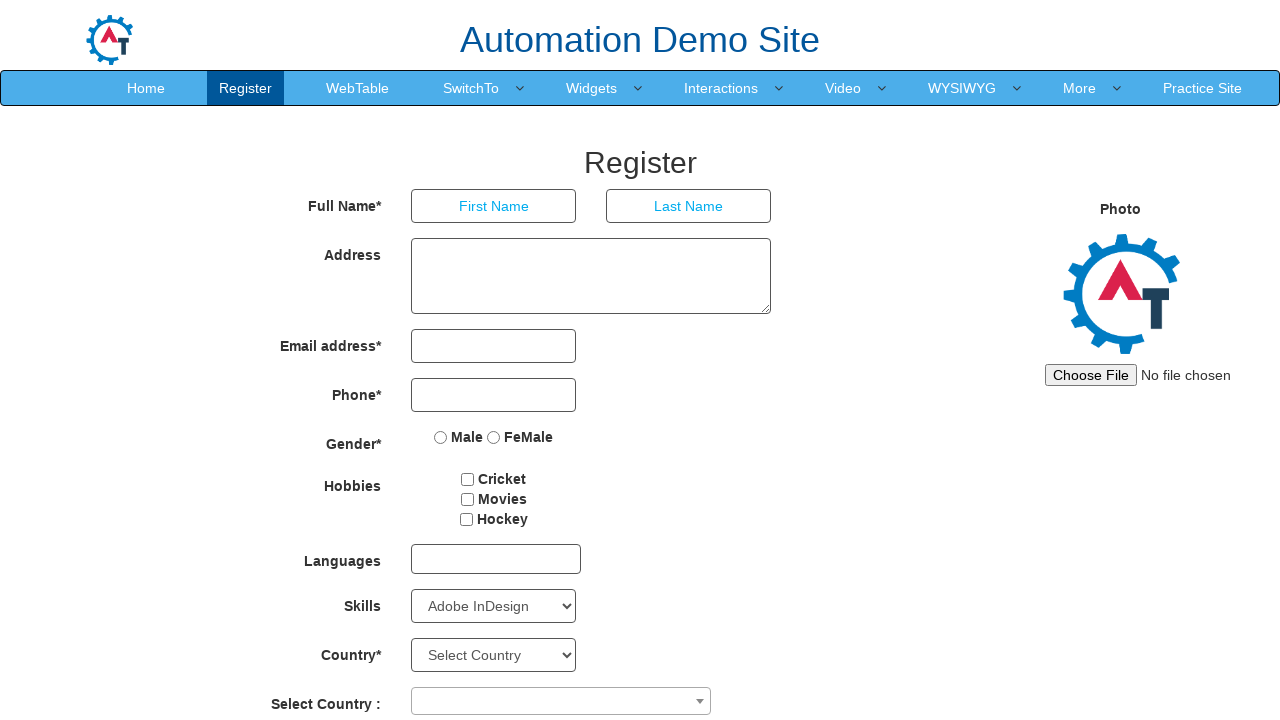

Located Country dropdown element
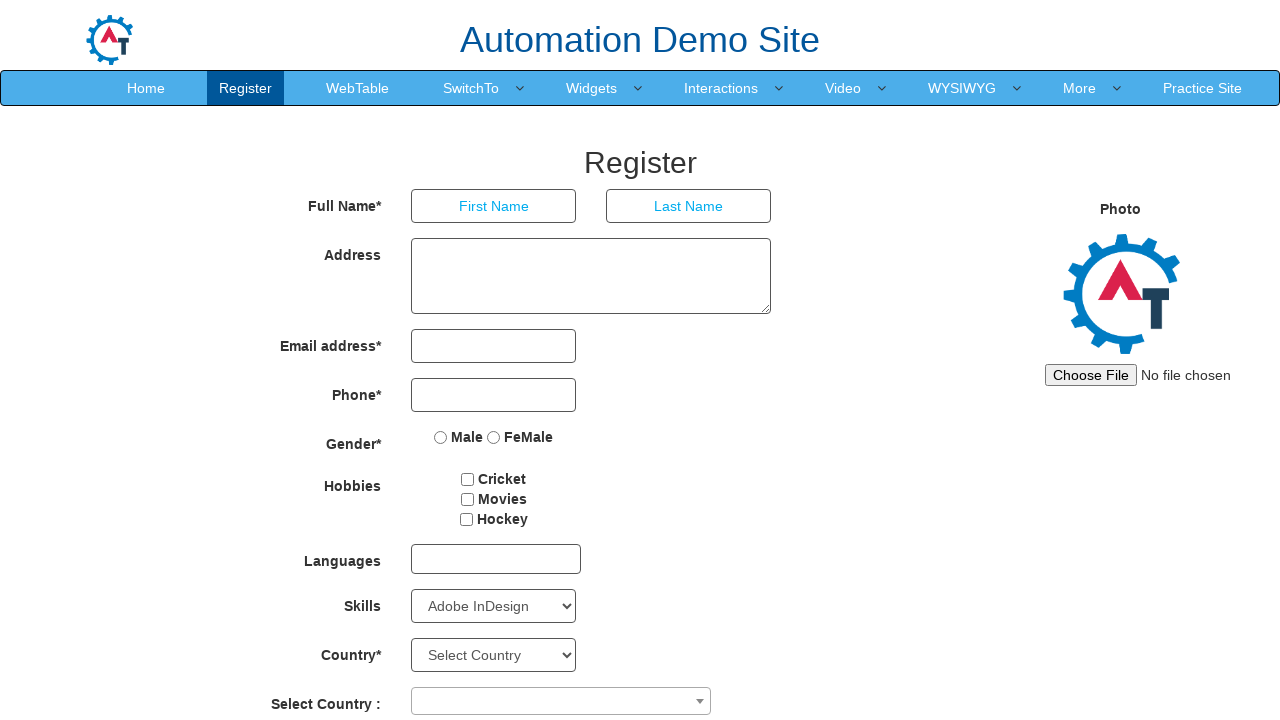

Selected 'Denmark' from Country dropdown on select#country
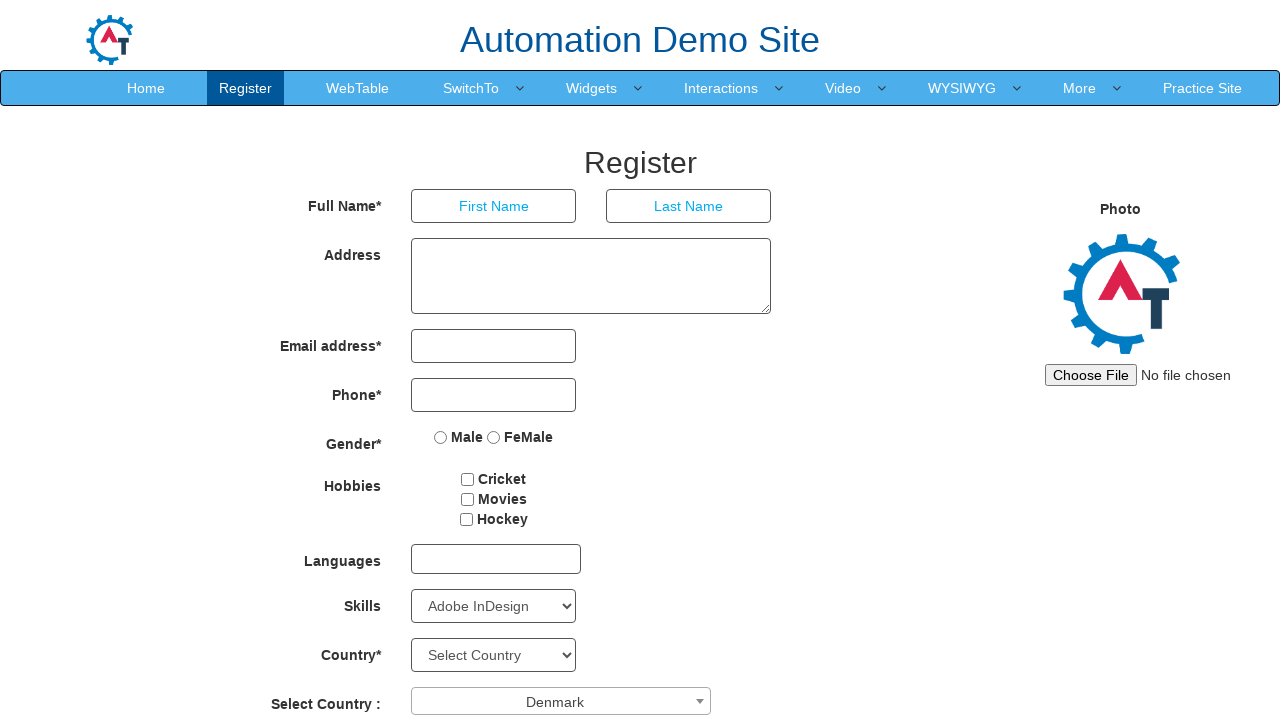

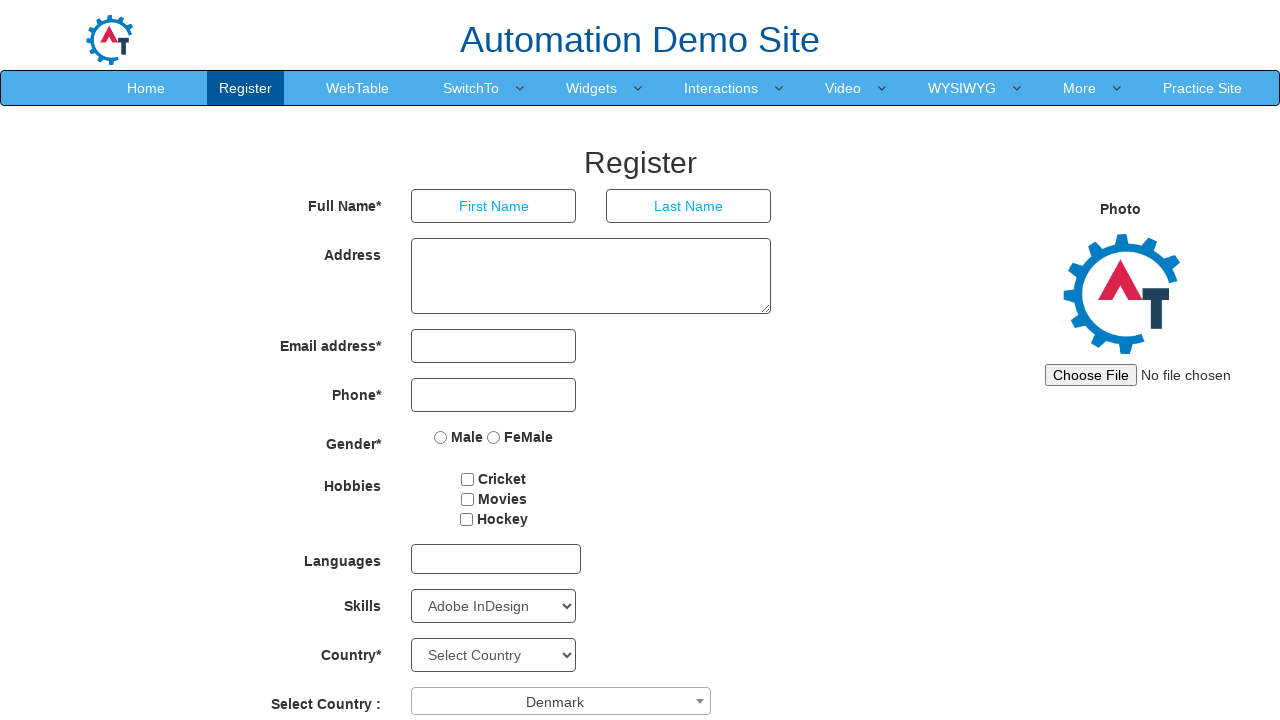